Tests link navigation by clicking on a homepage link and verifying the browser navigates to the correct URL.

Starting URL: https://kristinek.github.io/site/examples/actions

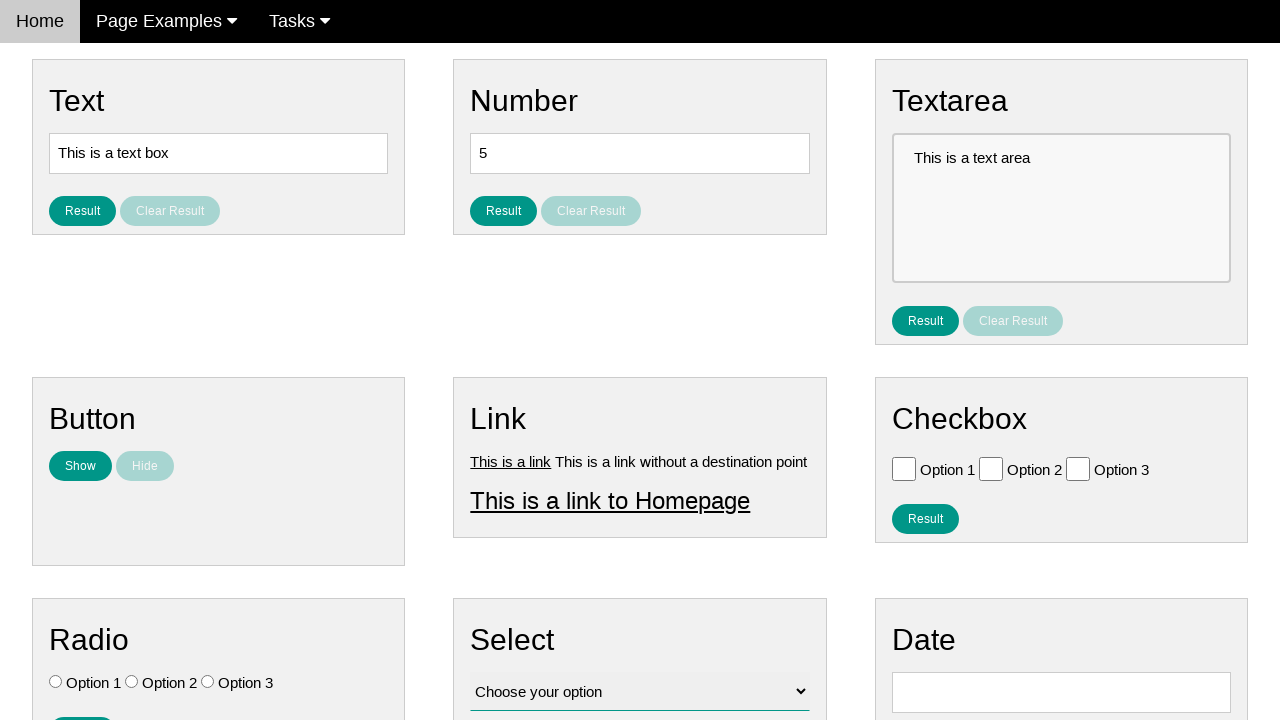

Verified current URL is the starting page (https://kristinek.github.io/site/examples/actions)
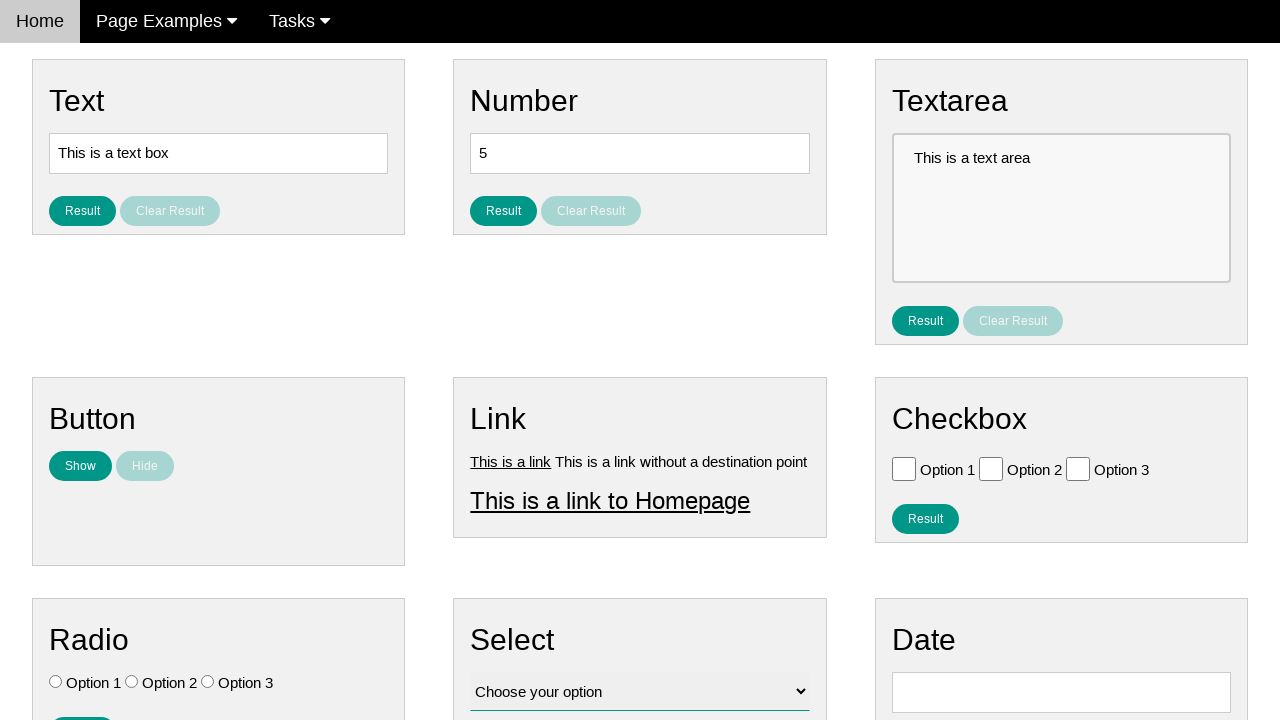

Clicked on 'This is a link to Homepage' link at (610, 500) on #homepage_link
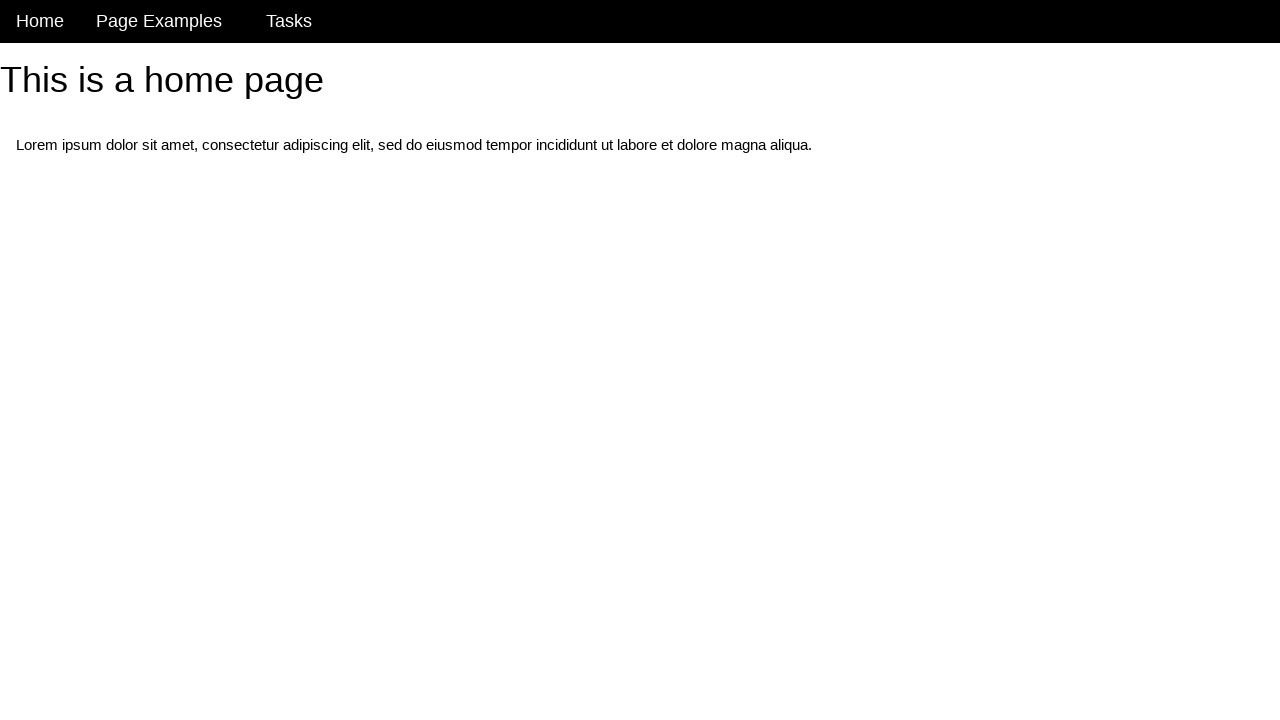

Waited for page navigation to complete (domcontentloaded)
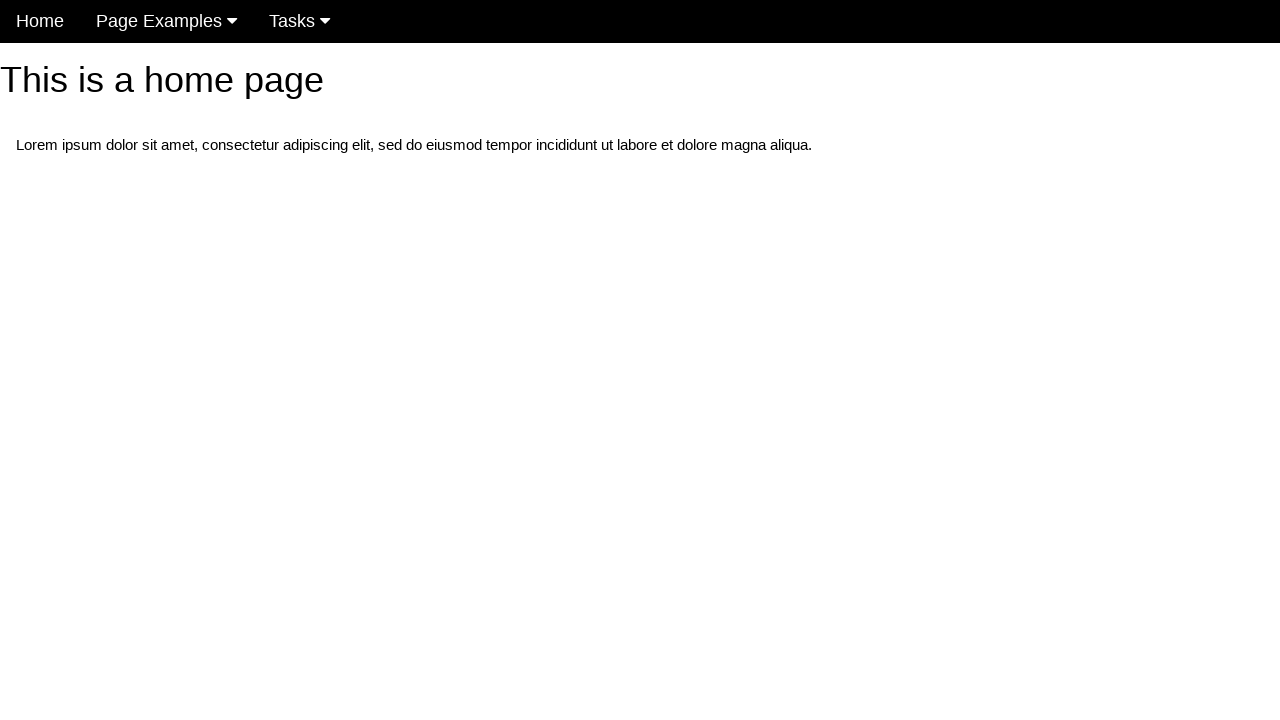

Verified current URL is no longer the starting page
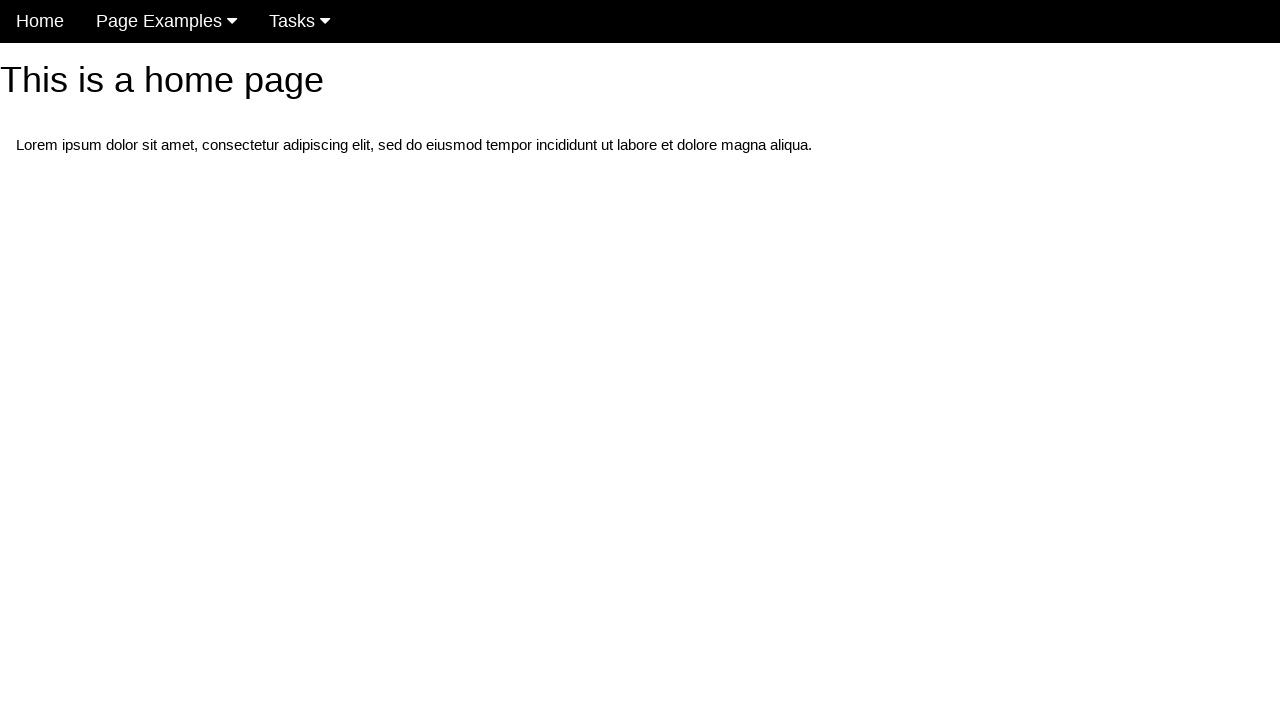

Verified current URL is the homepage (https://kristinek.github.io/site/)
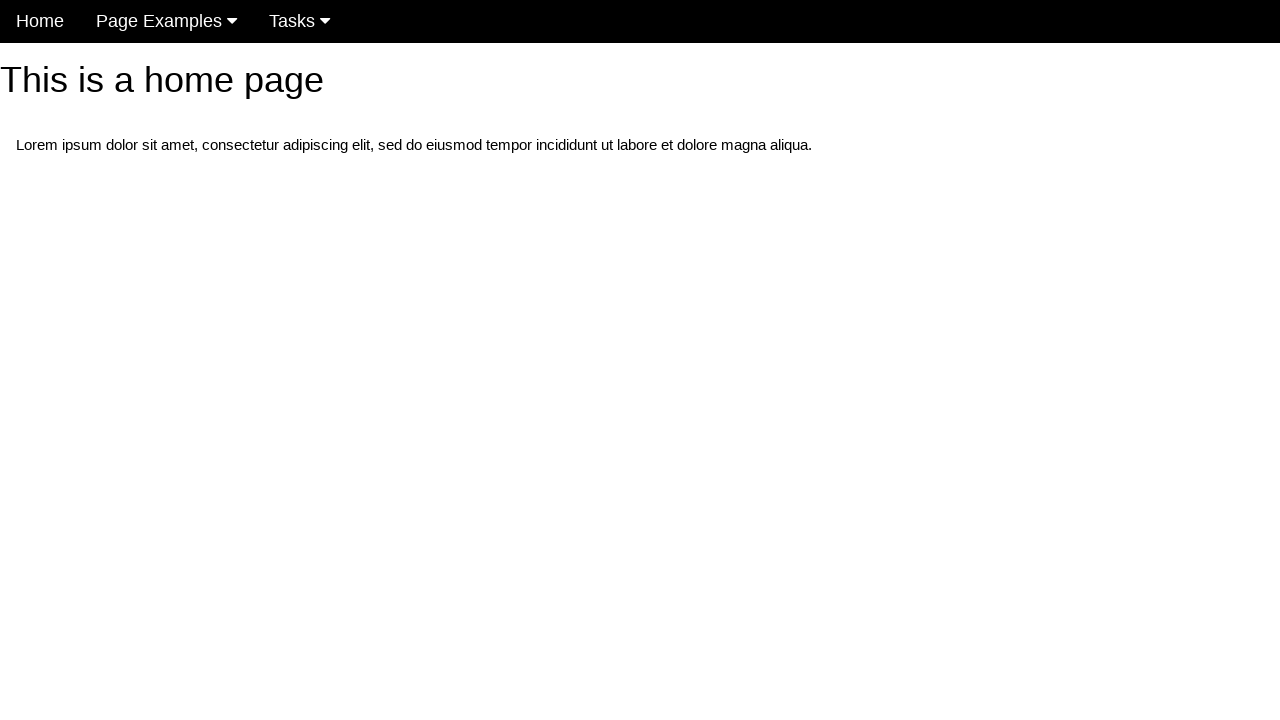

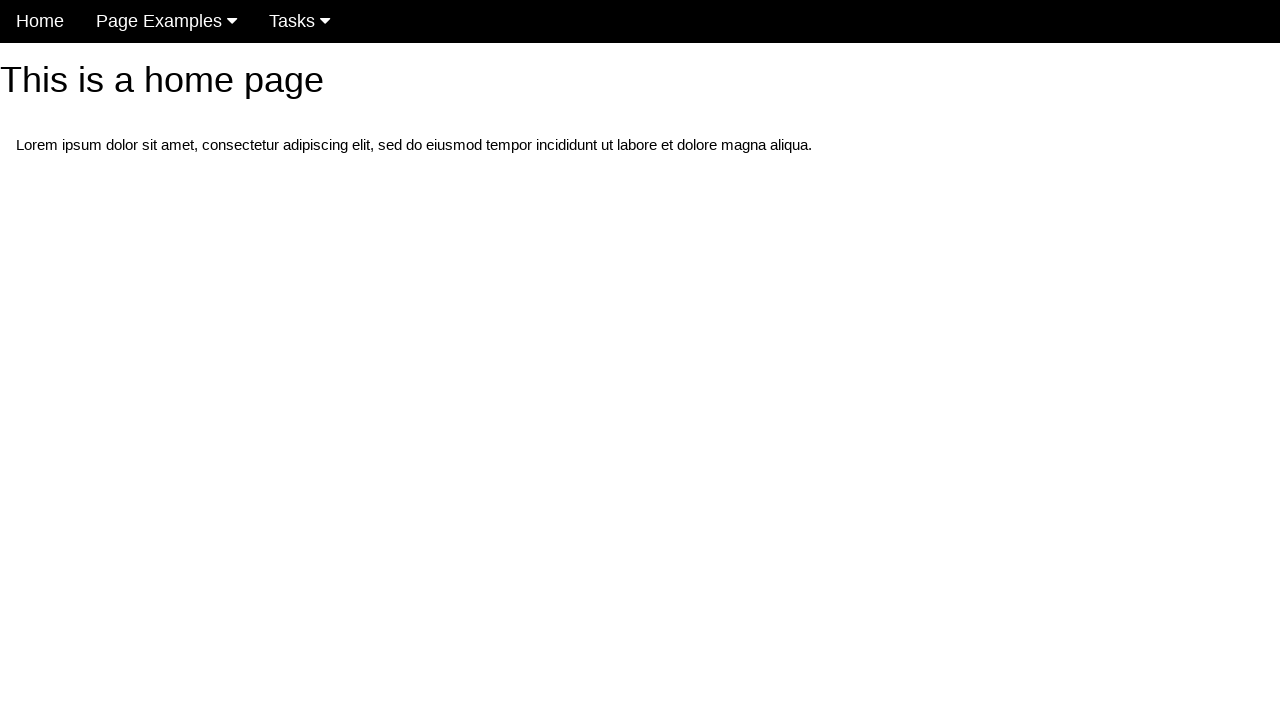